Adds multiple items to cart, proceeds to checkout, applies a promo code and verifies the error message

Starting URL: https://rahulshettyacademy.com/seleniumPractise/#/

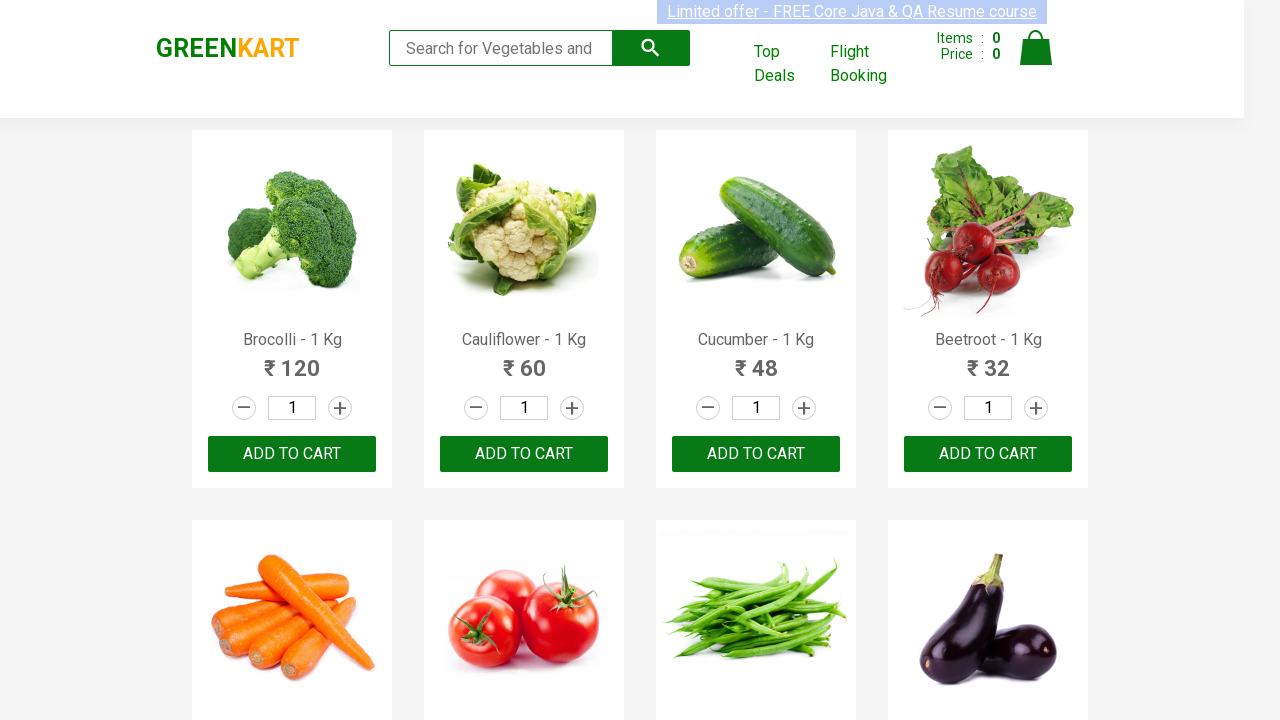

Waited for product list to load
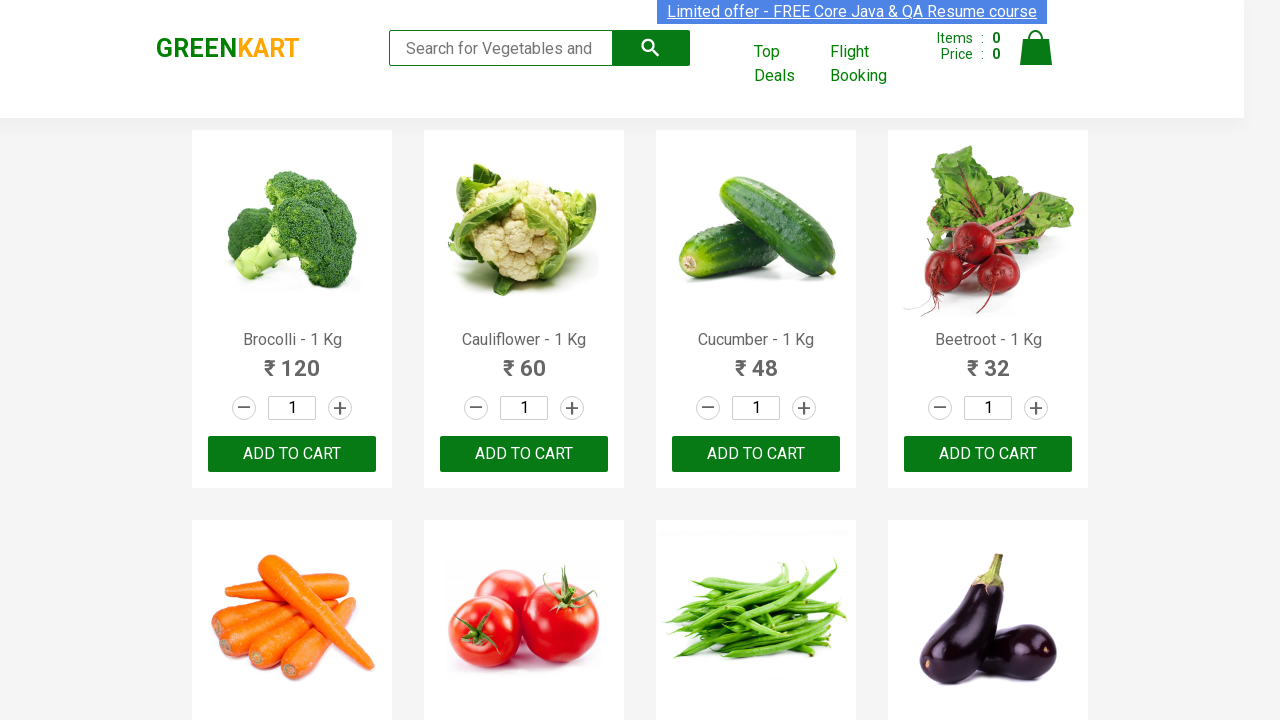

Retrieved all product elements from page
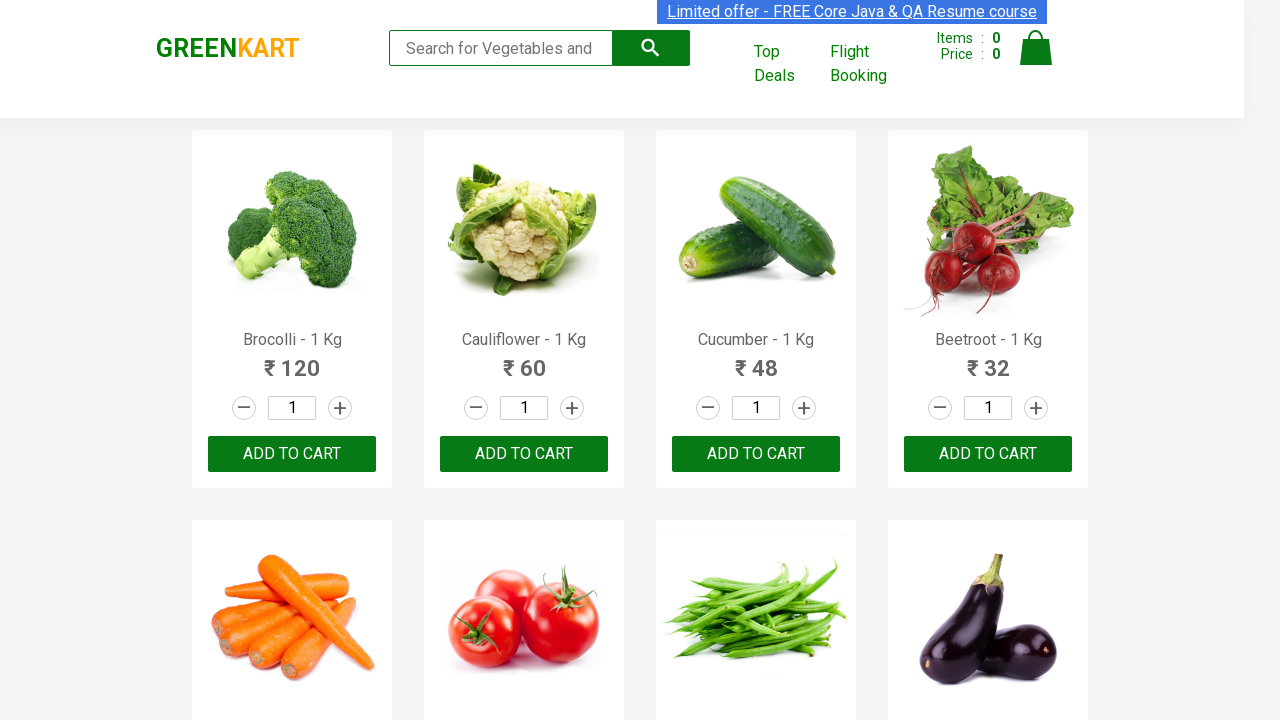

Added 'Tomato' to cart at (524, 360) on xpath=//button[text()='ADD TO CART'] >> nth=5
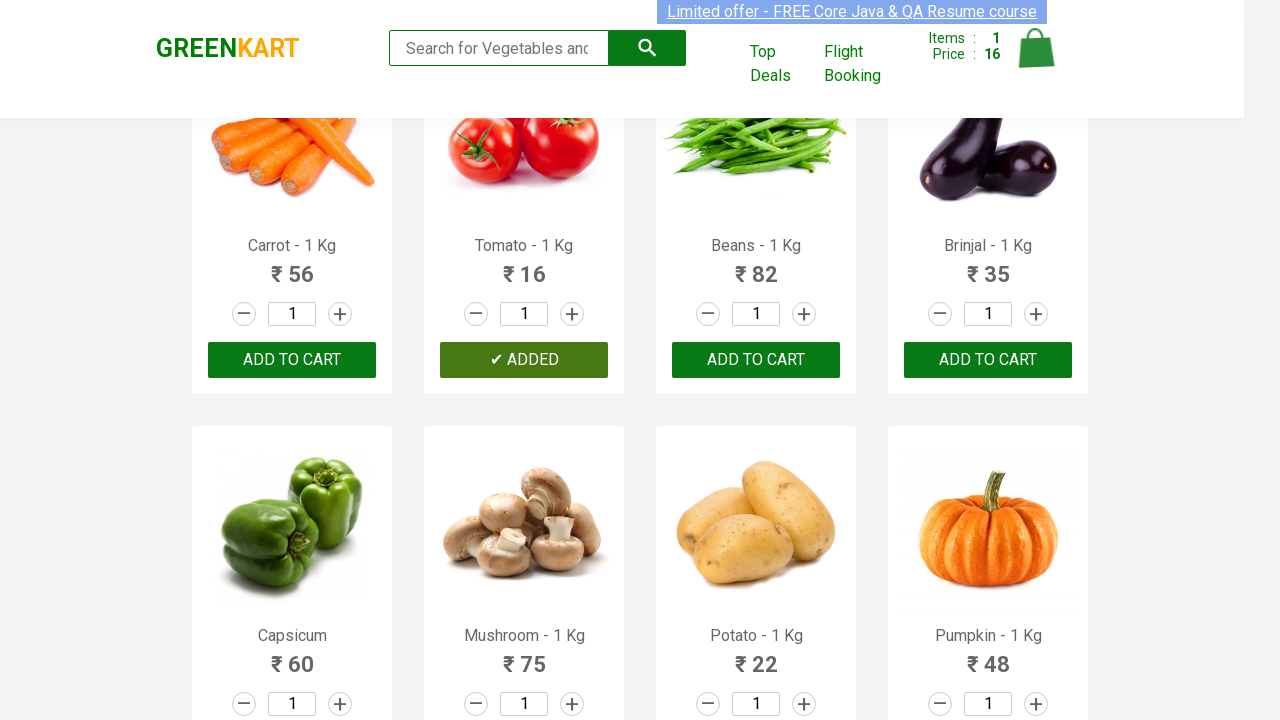

Waited for cart to update after adding item
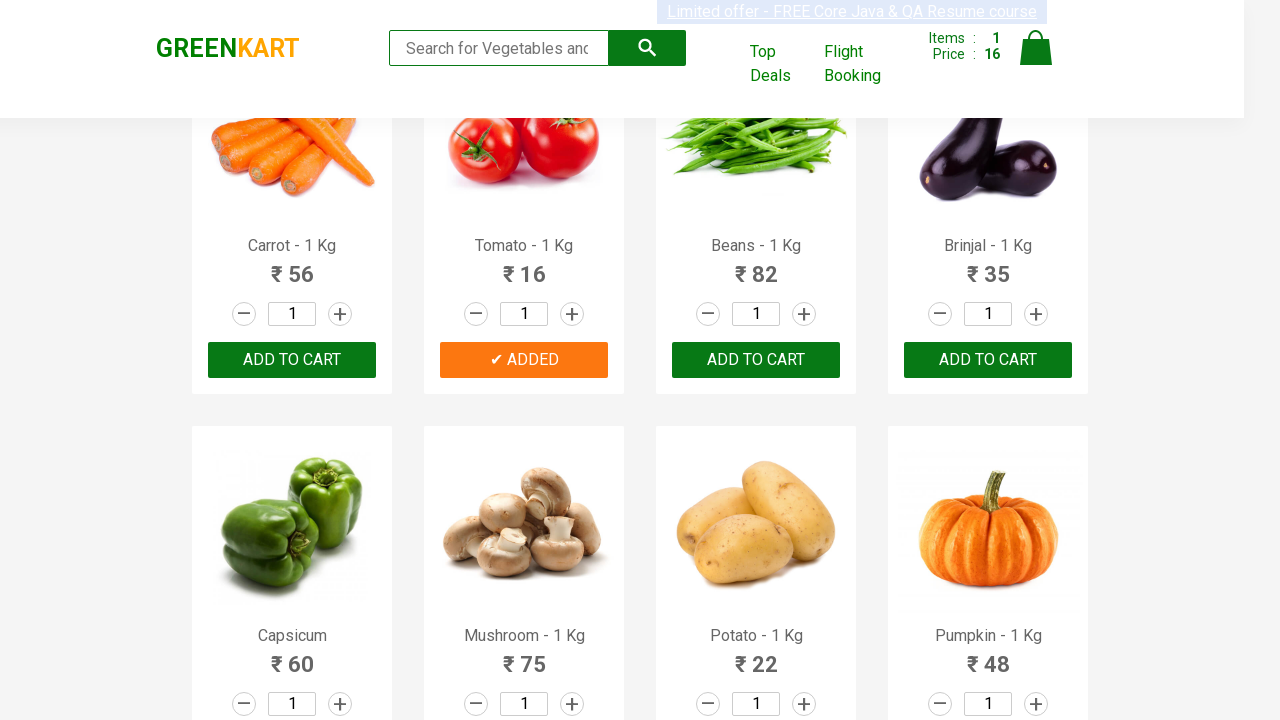

Added 'Apple' to cart at (988, 360) on xpath=//button[text()='ADD TO CART'] >> nth=14
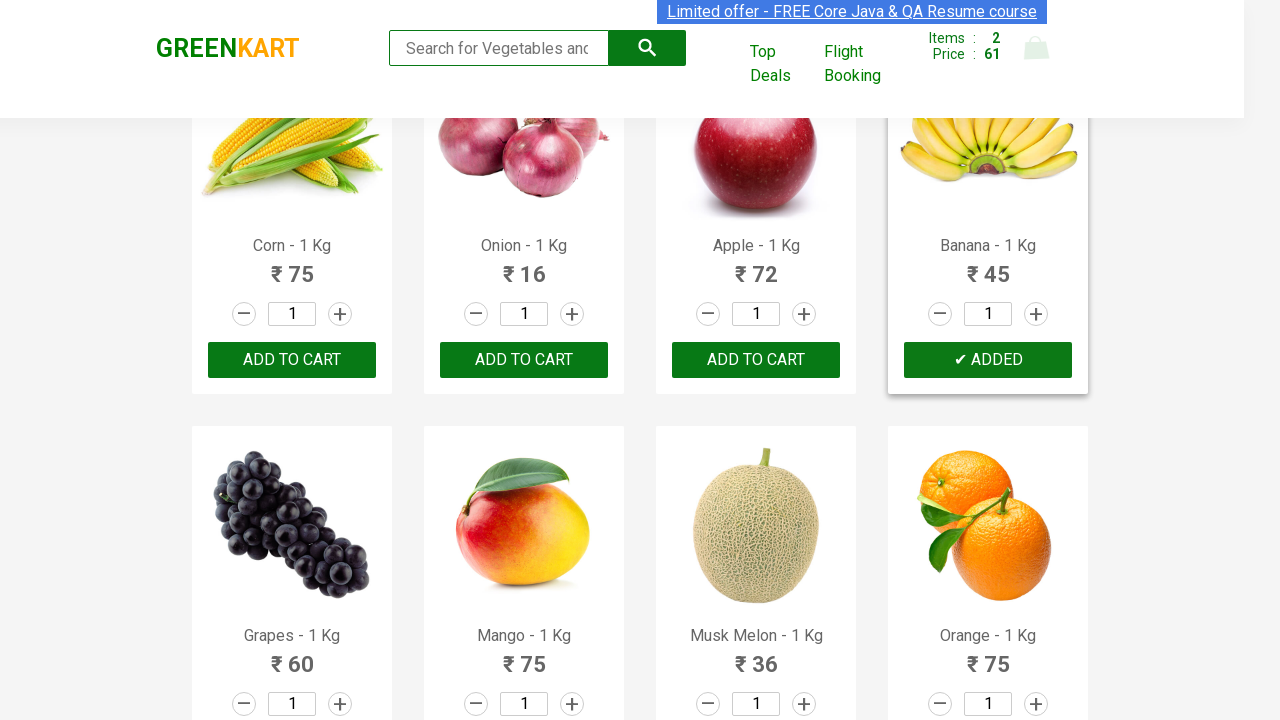

Waited for cart to update after adding item
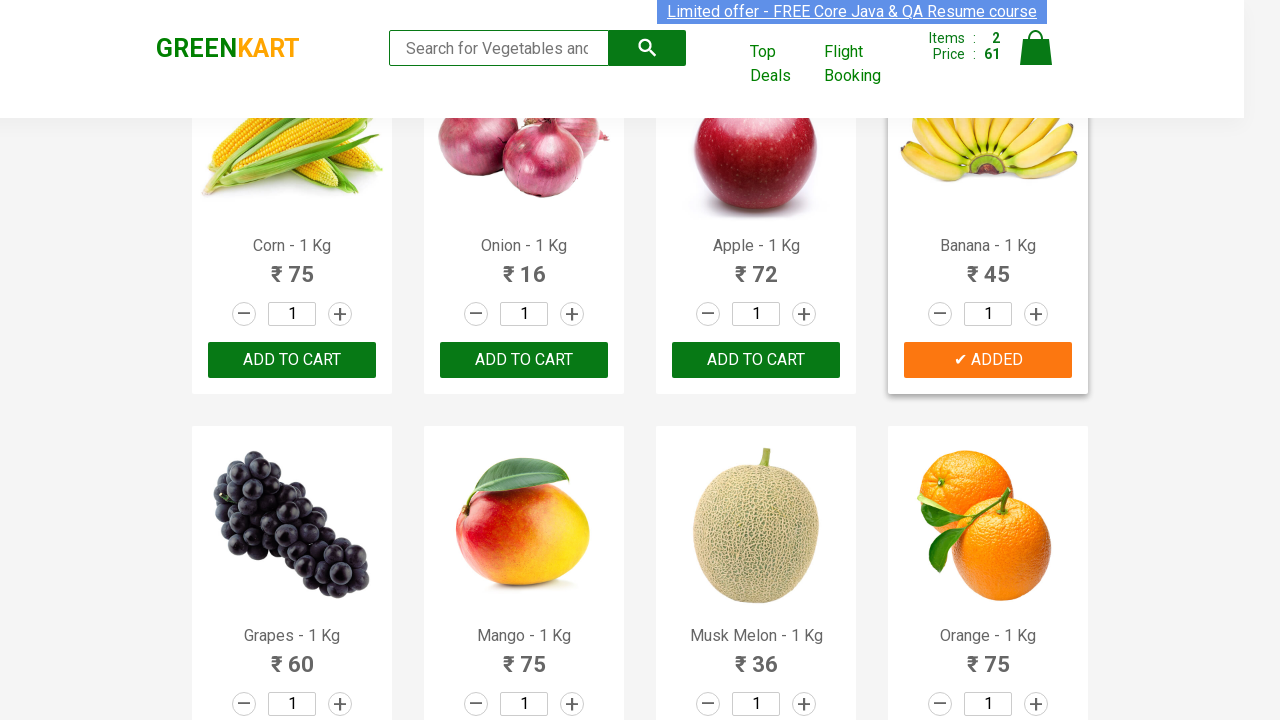

Added 'Mango' to cart at (988, 360) on xpath=//button[text()='ADD TO CART'] >> nth=17
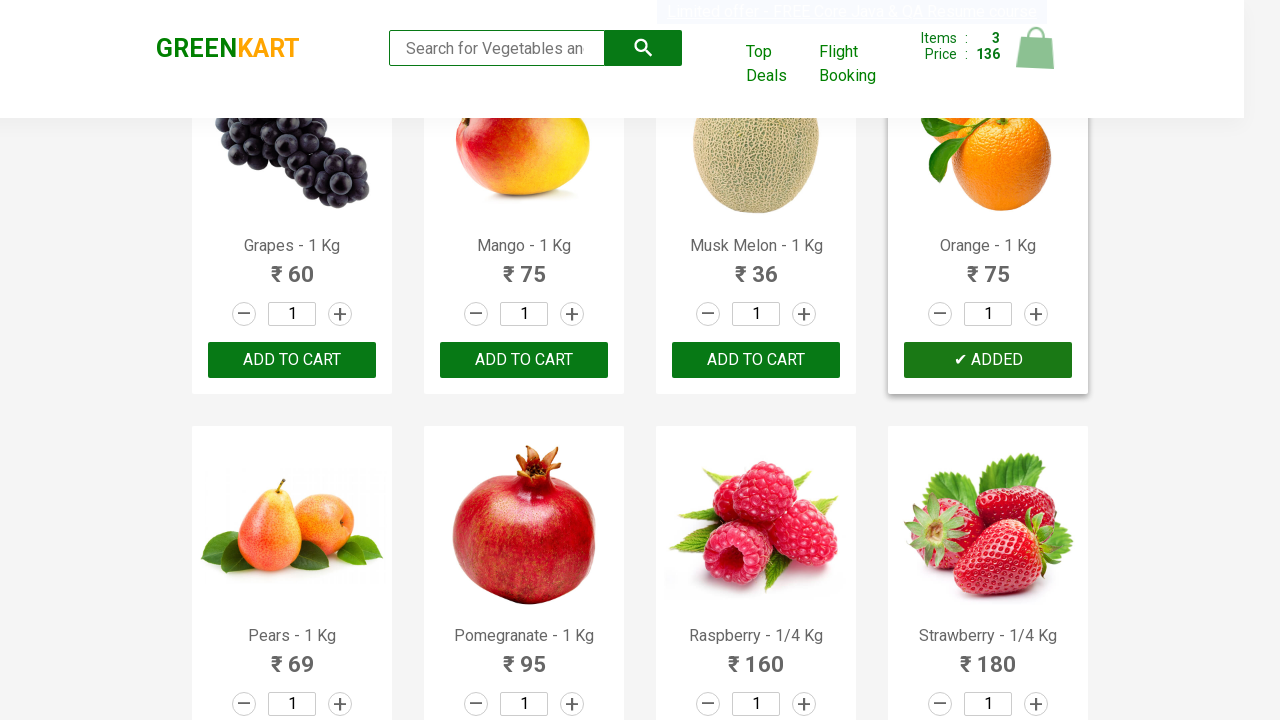

Waited for cart to update after adding item
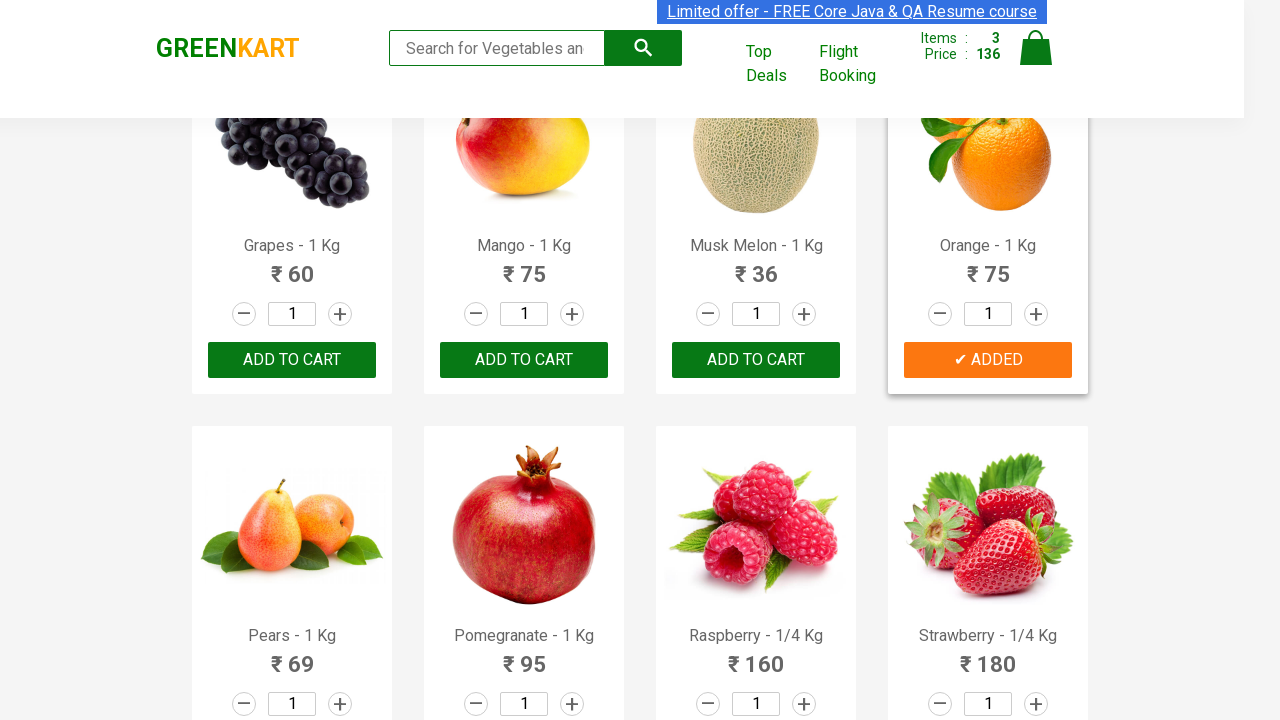

Added 'Orange' to cart at (524, 360) on xpath=//button[text()='ADD TO CART'] >> nth=19
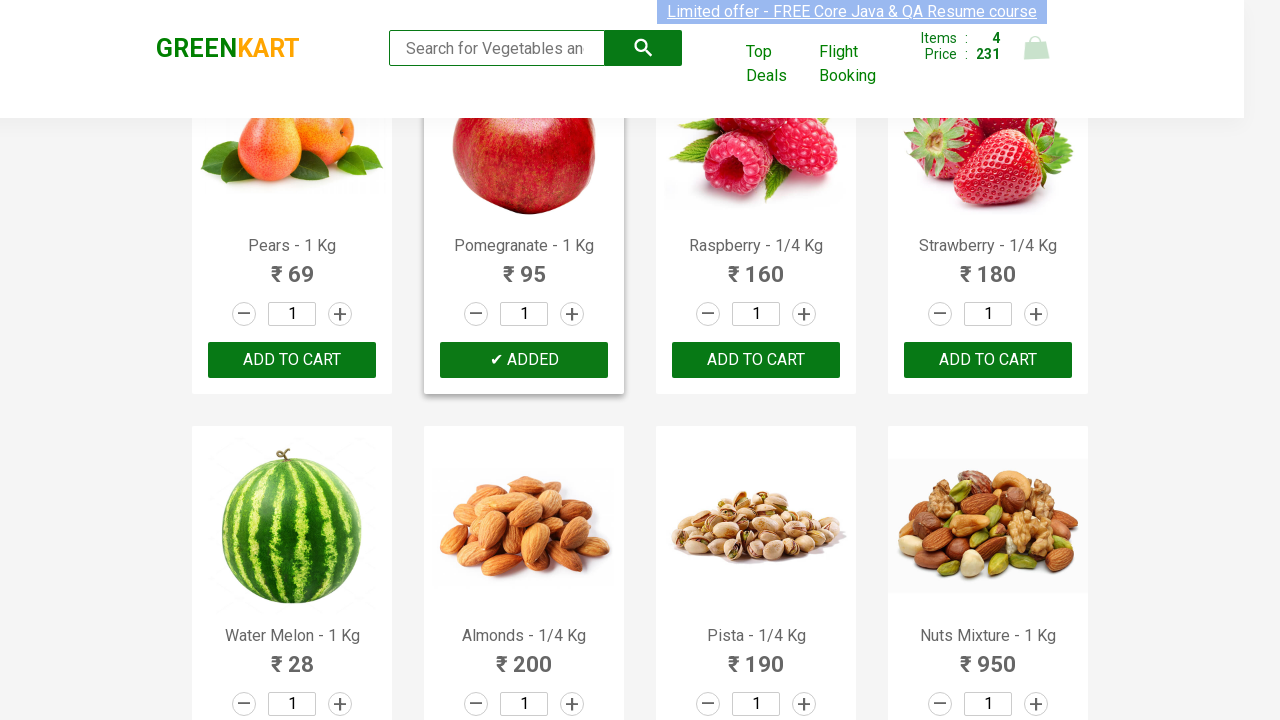

Waited for cart to update after adding item
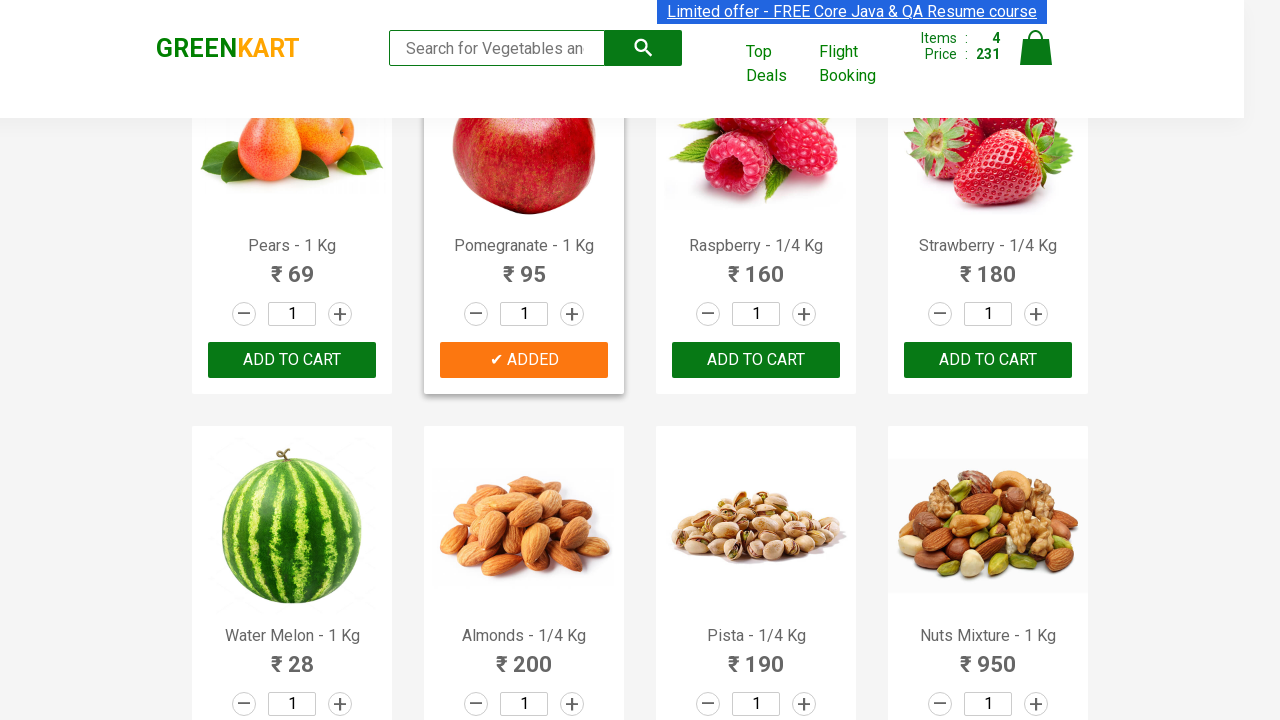

Added 'Strawberry' to cart at (524, 360) on xpath=//button[text()='ADD TO CART'] >> nth=23
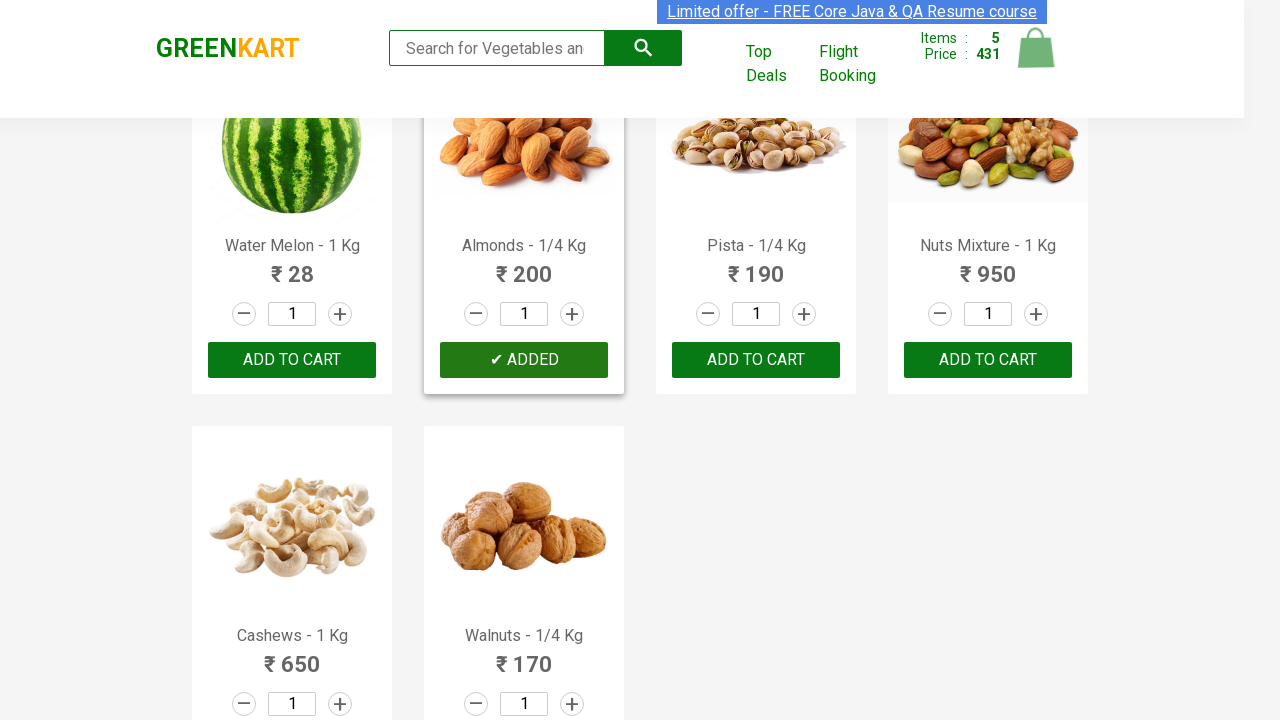

Waited for cart to update after adding item
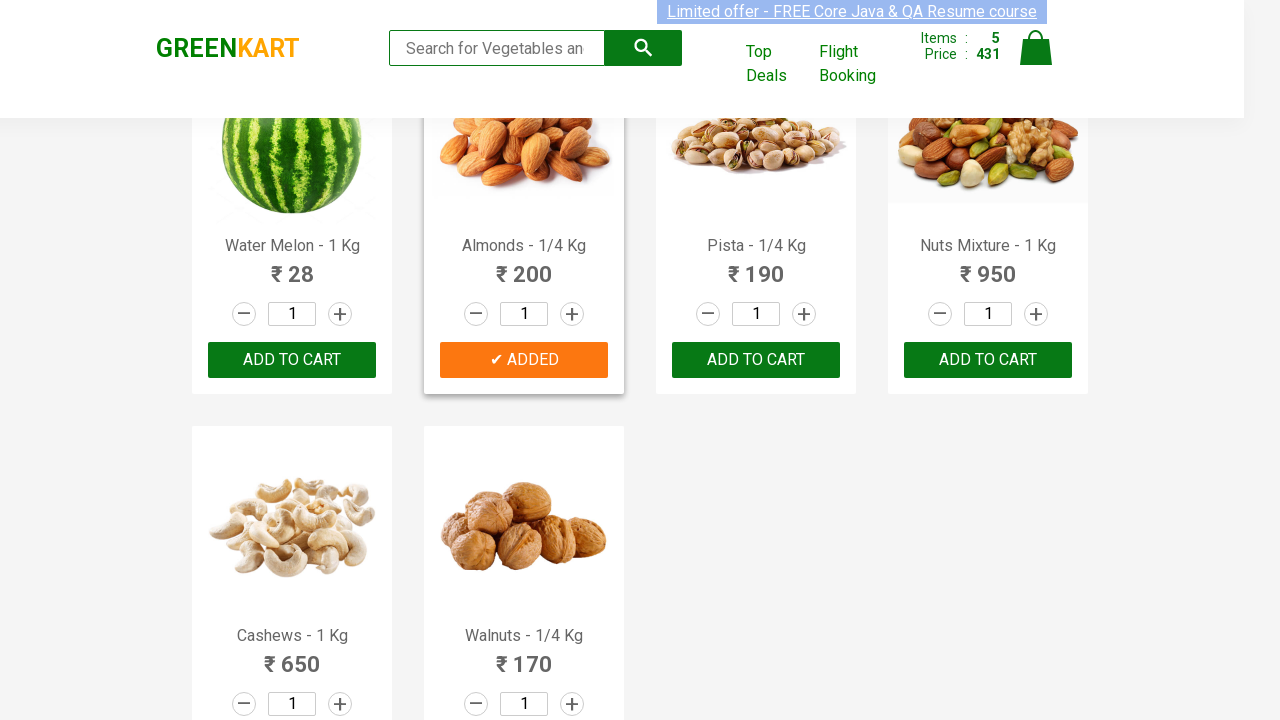

Added 'Almonds' to cart at (988, 360) on xpath=//button[text()='ADD TO CART'] >> nth=25
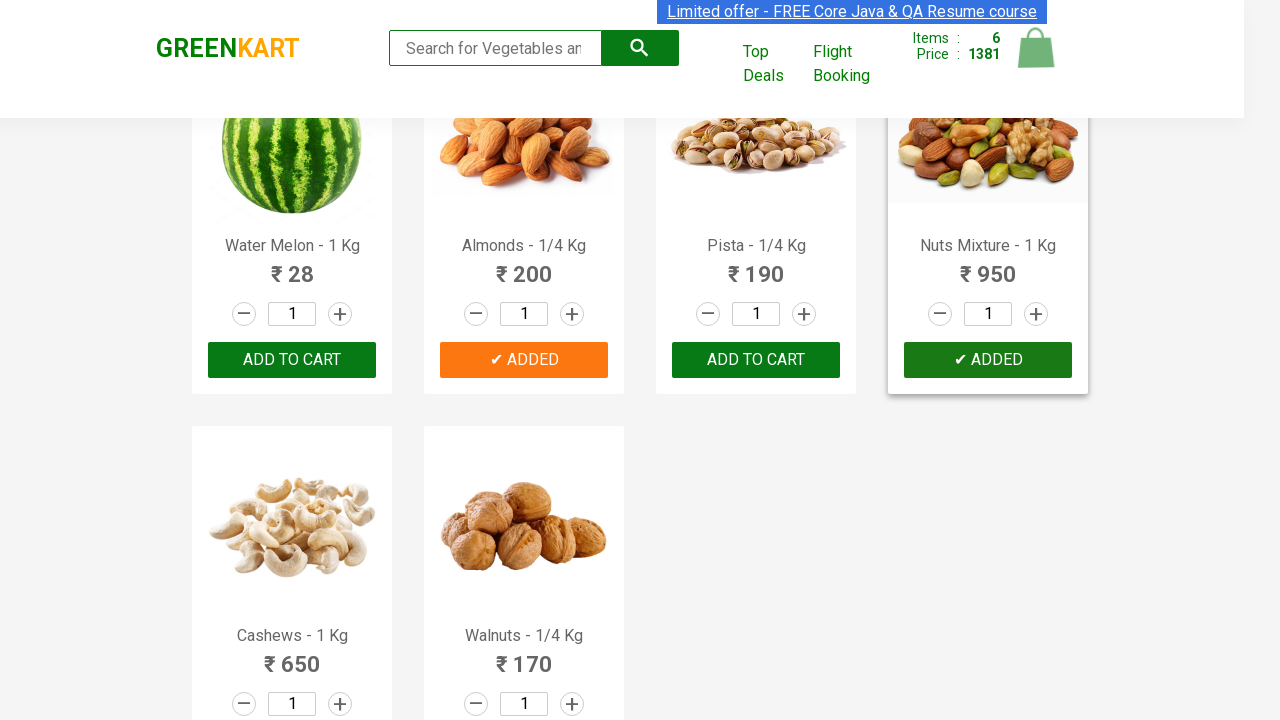

Waited for cart to update after adding item
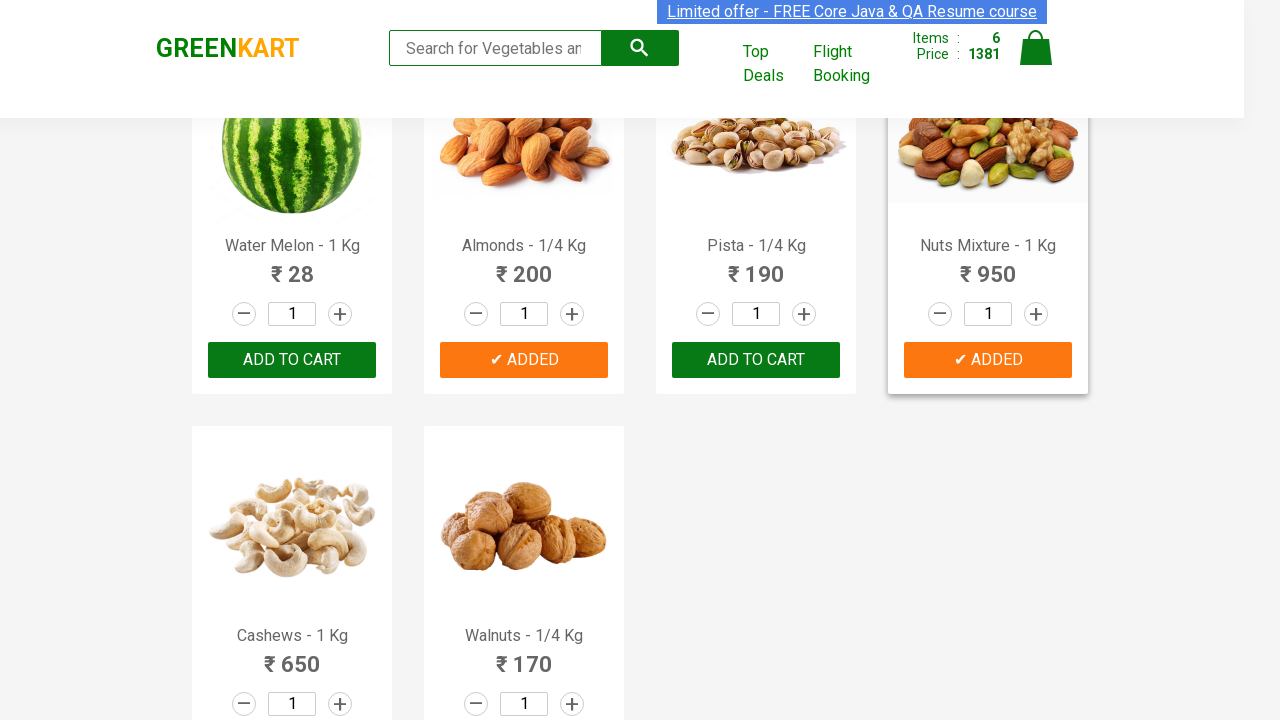

Clicked on cart icon to view cart at (1036, 48) on img[alt='Cart']
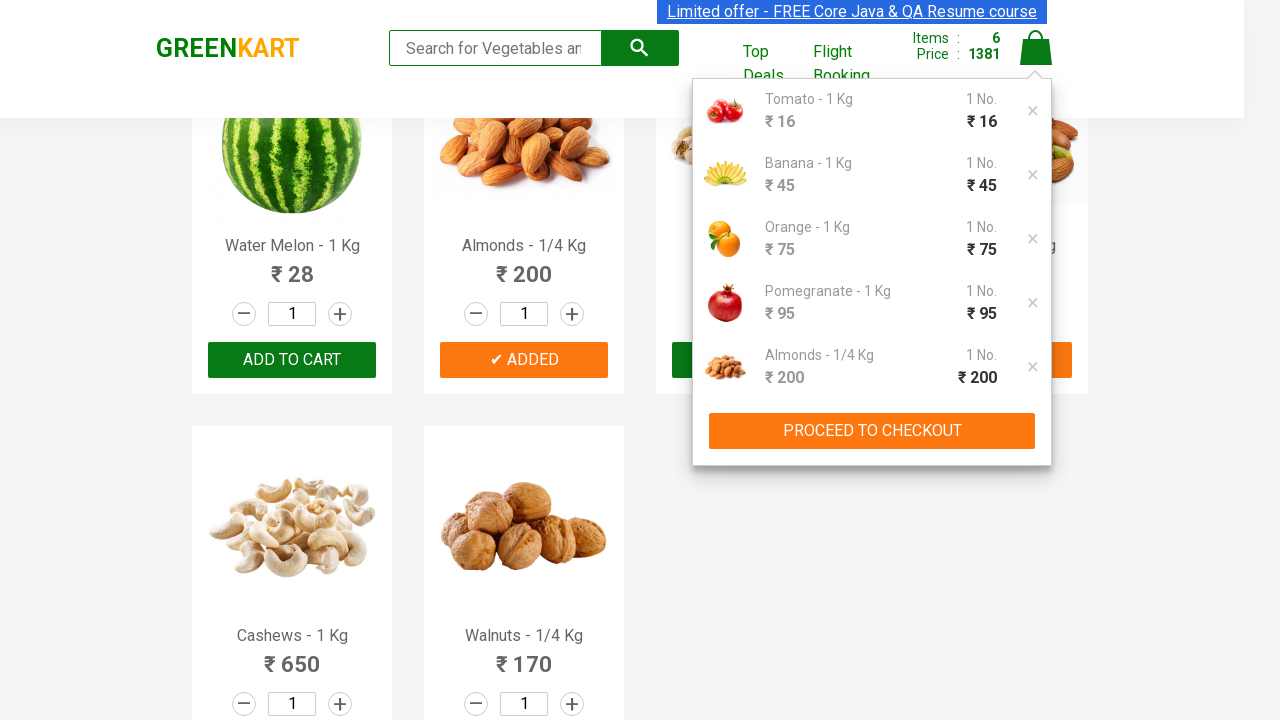

Clicked proceed to checkout button at (872, 431) on div[class='cart-preview active'] button[type='button']
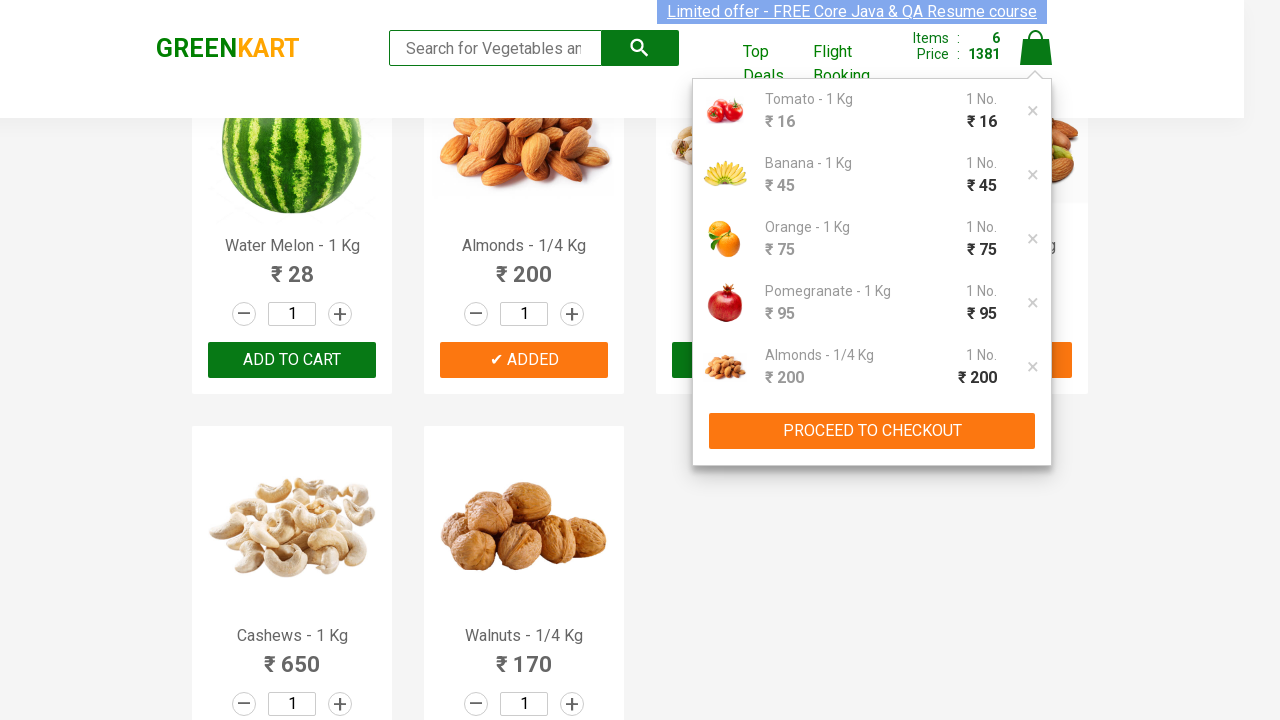

Waited for promo code input field to be visible
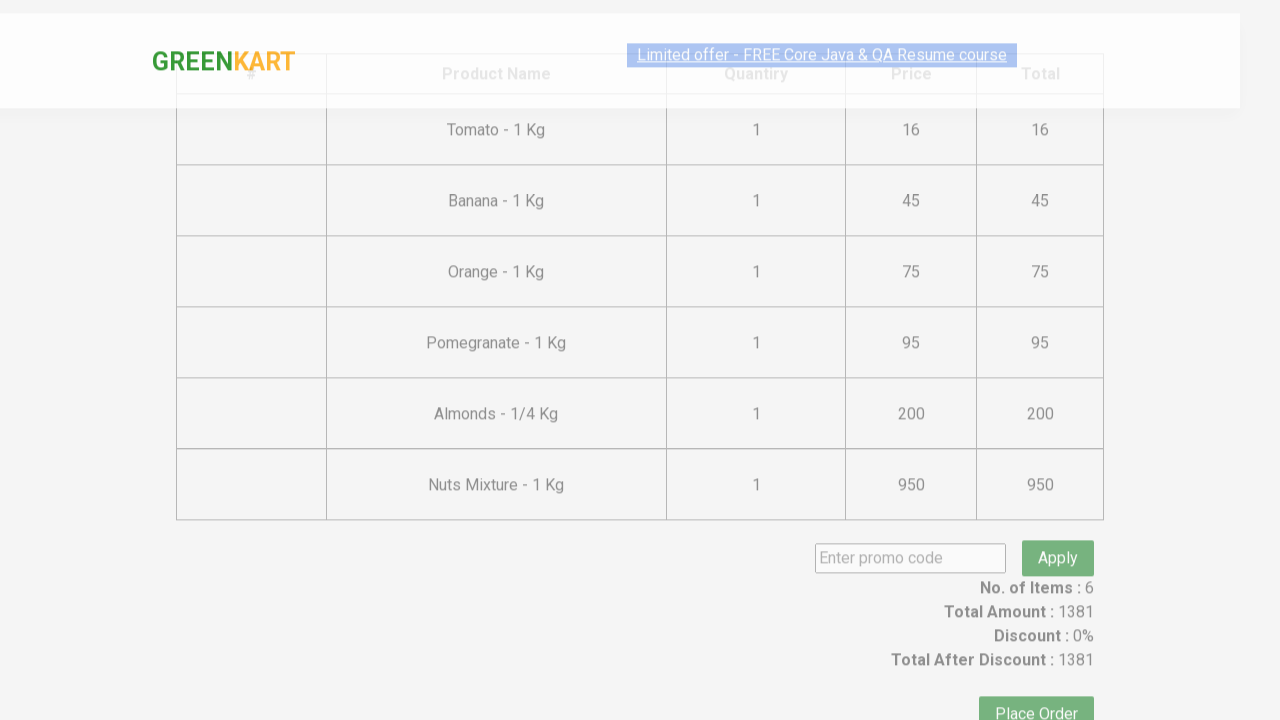

Filled promo code field with 'rahulshettyacademy' on //input[@placeholder='Enter promo code']
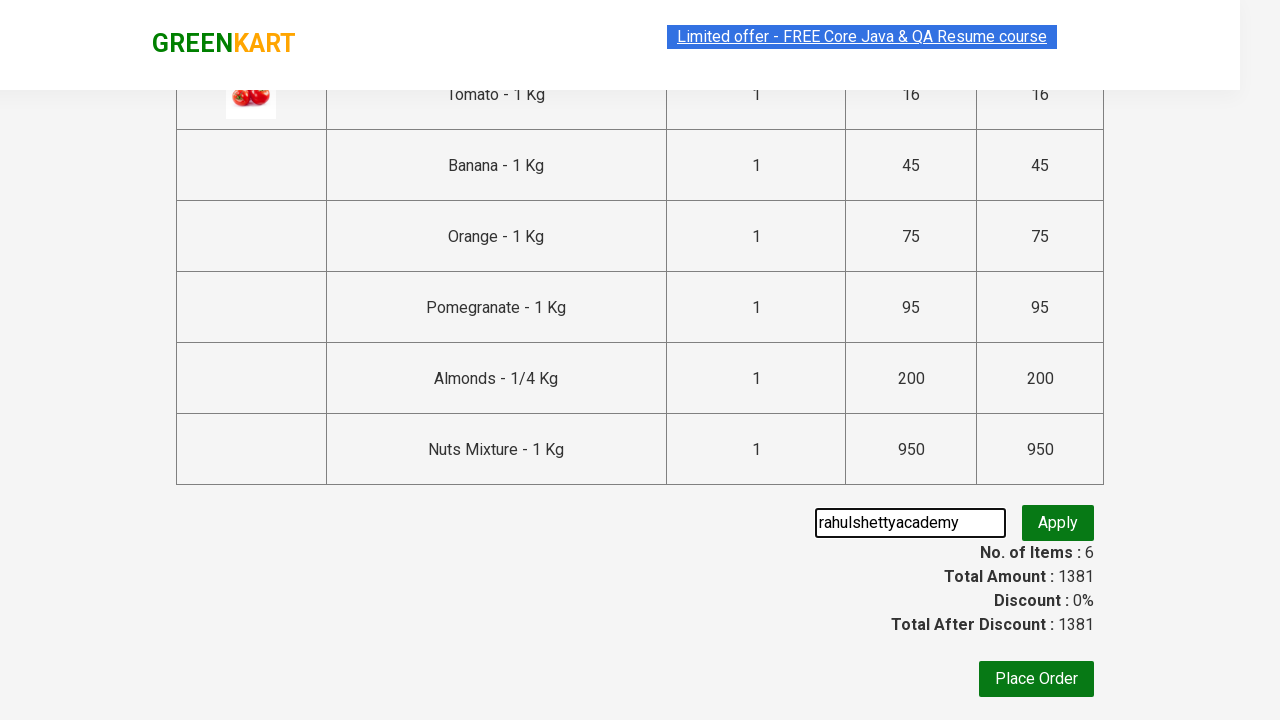

Clicked Apply button to apply promo code at (1058, 530) on xpath=//button[text()='Apply']
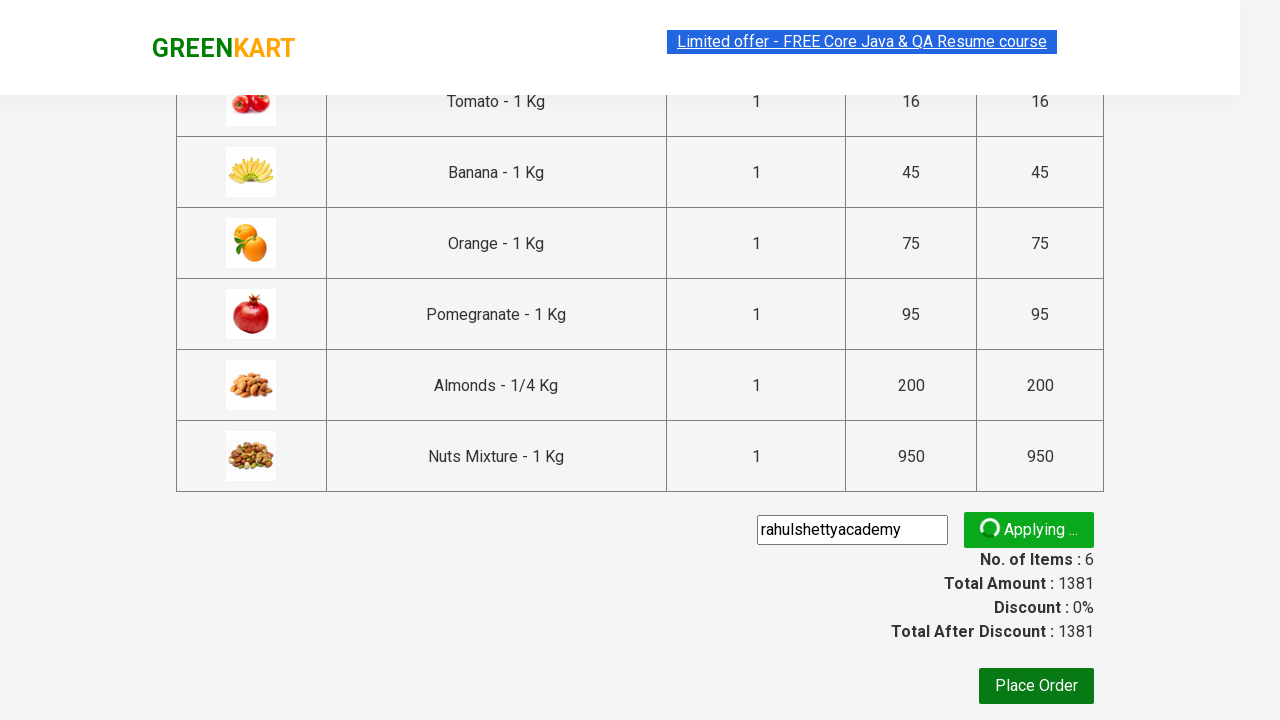

Promo code response message appeared
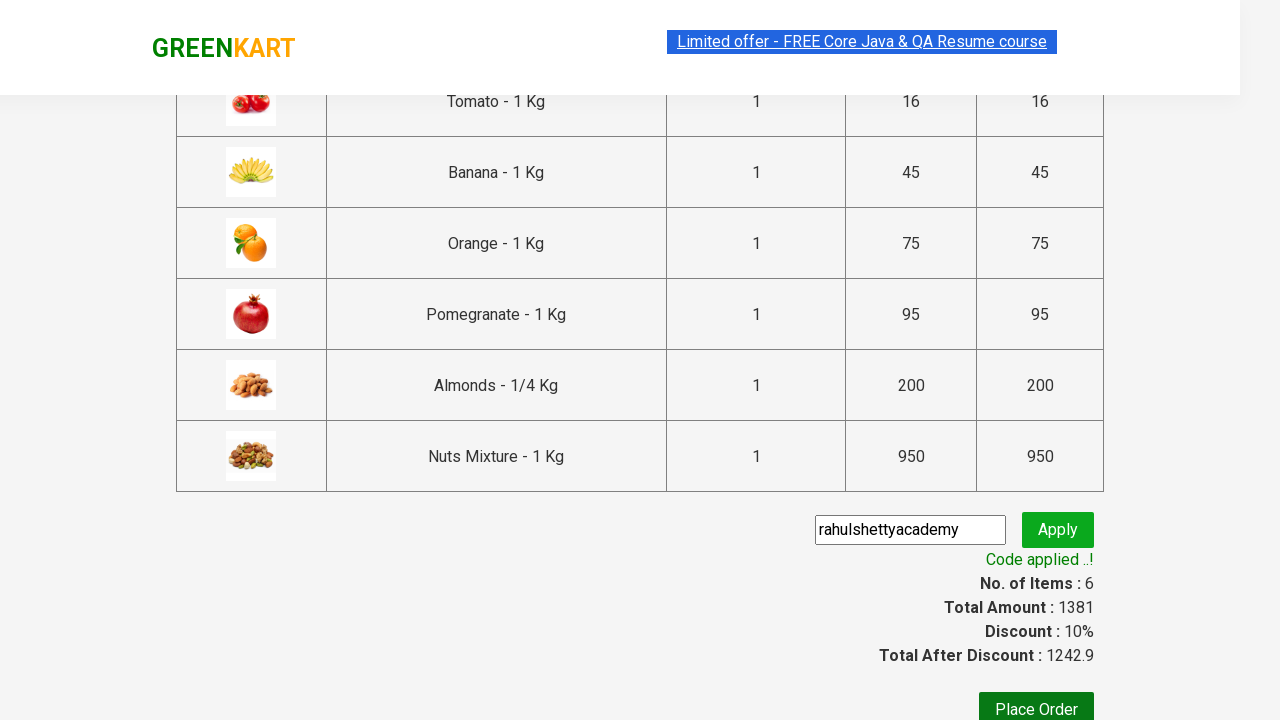

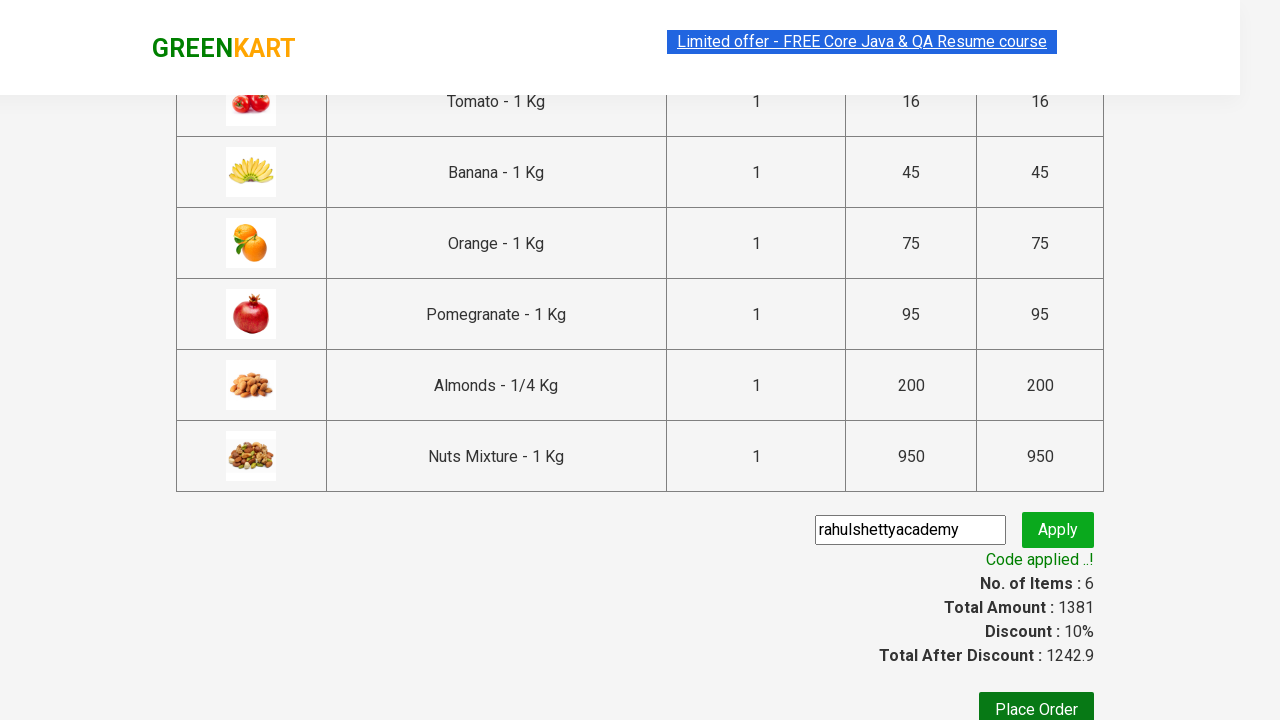